Navigates to a gaming retail website and waits for the page to load completely, verifying the site is accessible.

Starting URL: https://www.gamestheshop.com

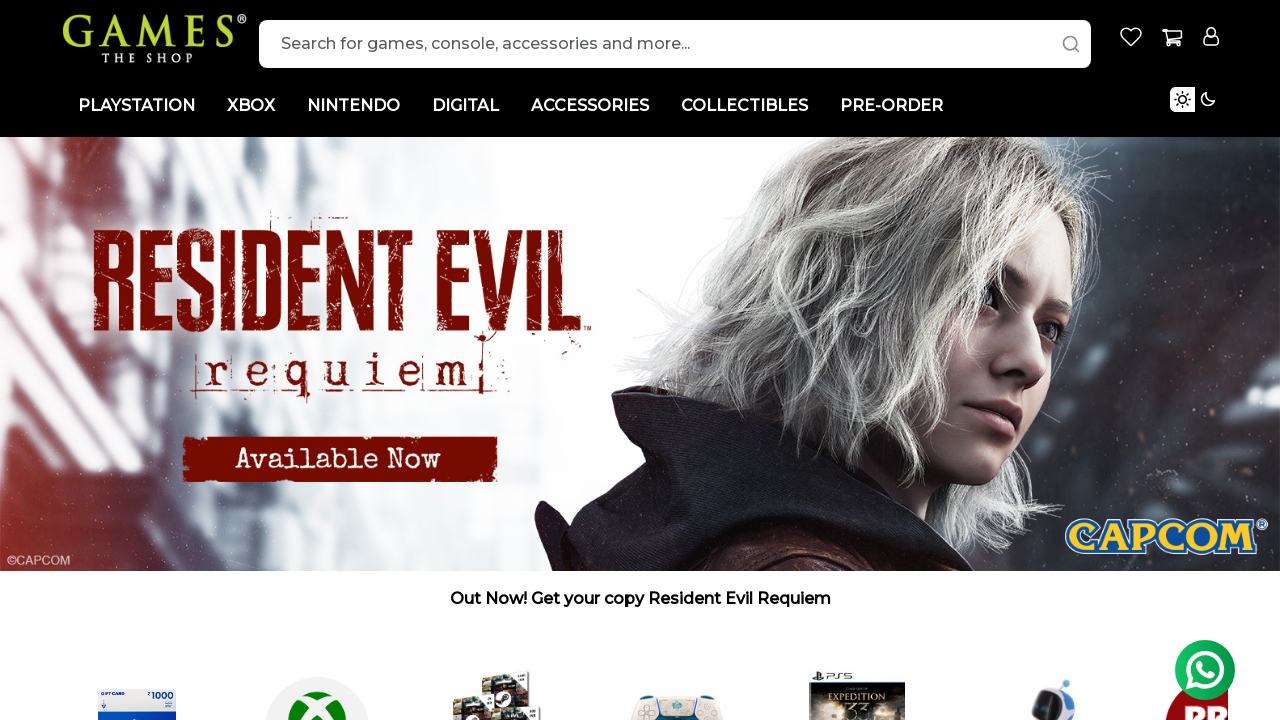

Navigated to Games The Shop website
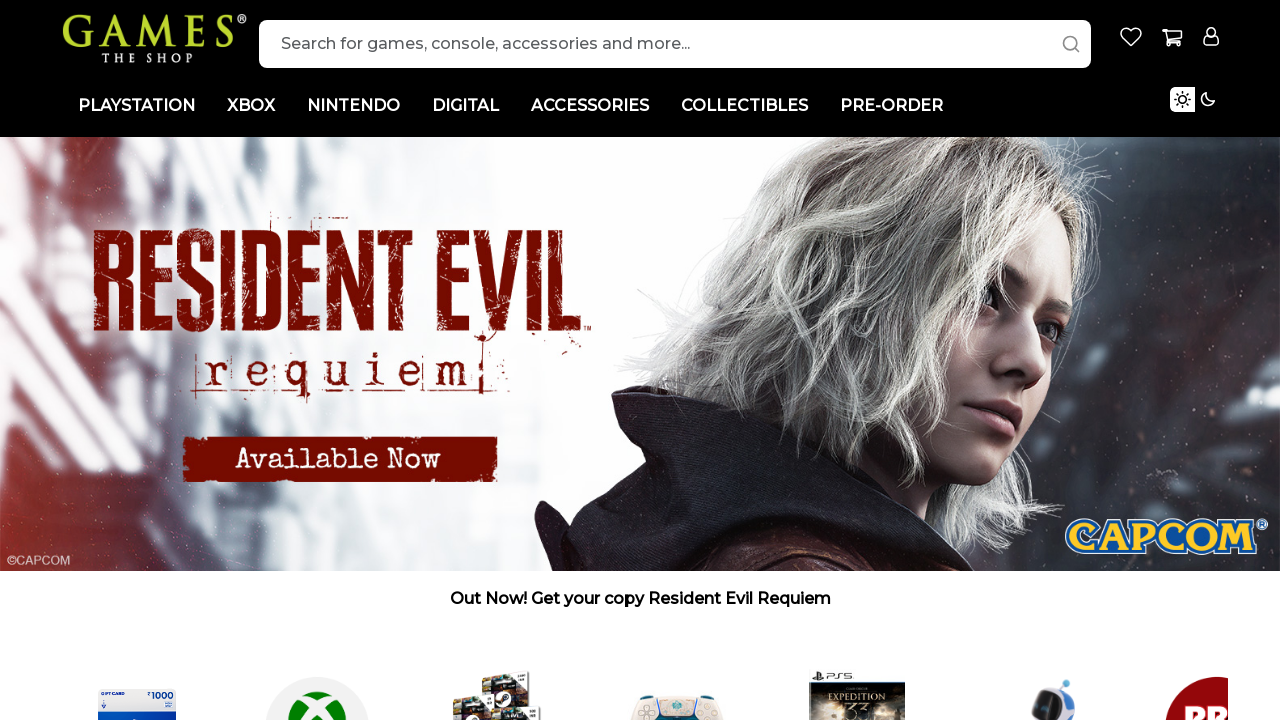

Page fully loaded with network idle state
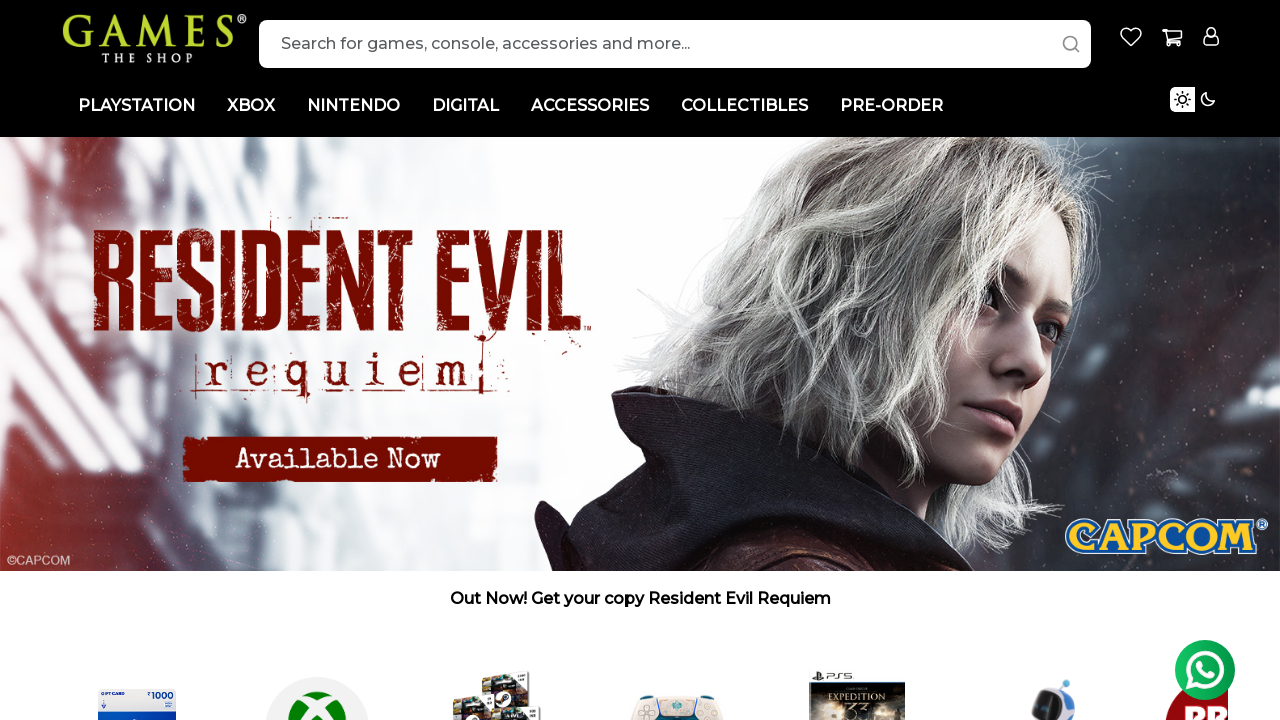

Body element is present, site is accessible
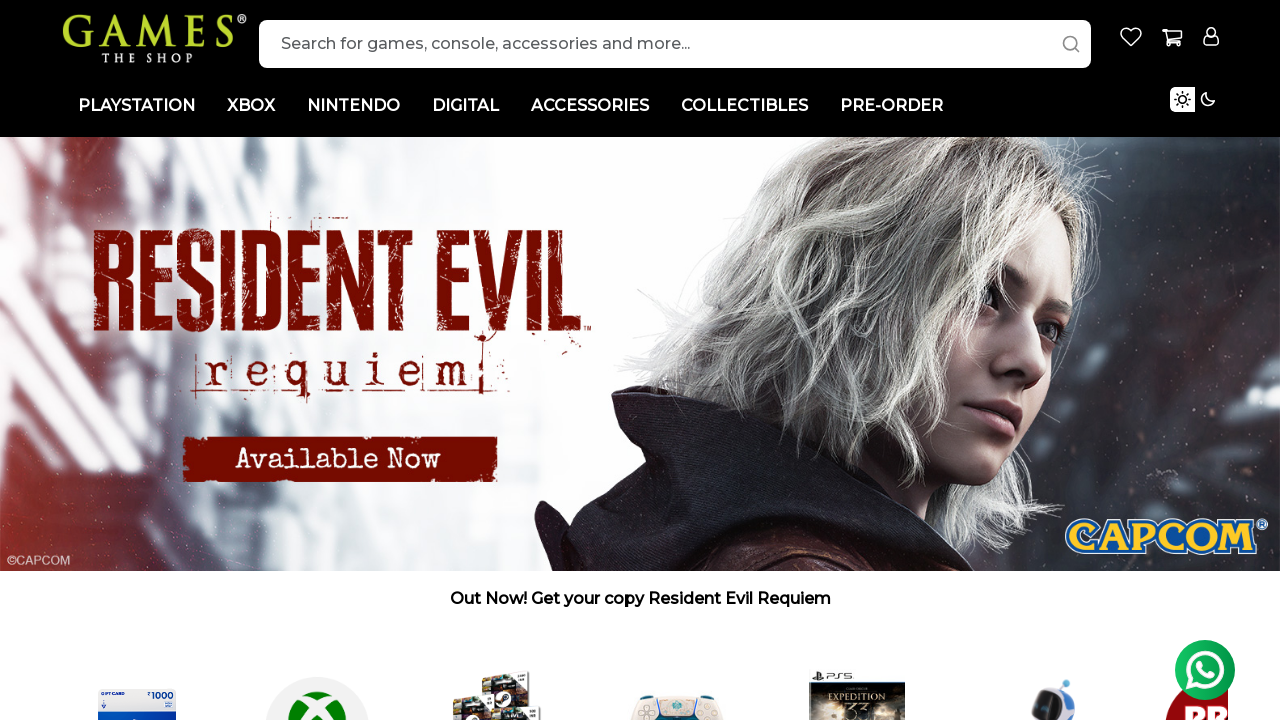

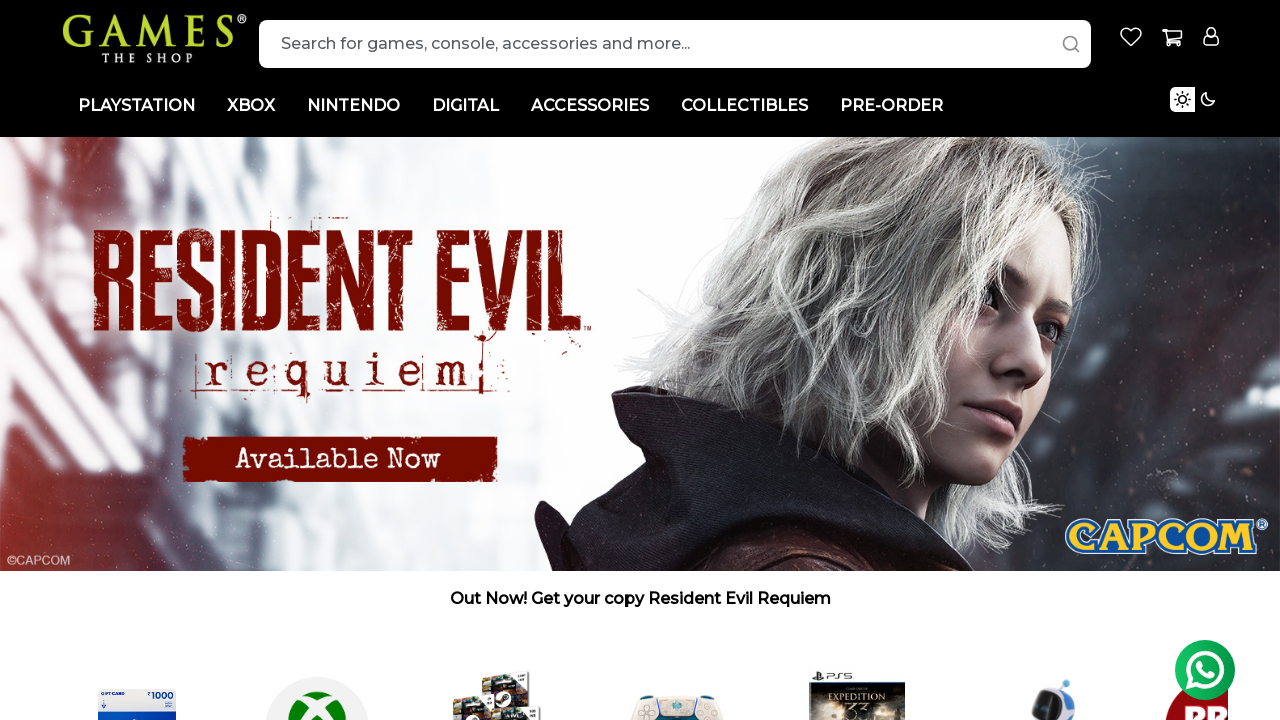